Tests dropdown selection using different methods - by text, index, and value

Starting URL: https://omayo.blogspot.com/

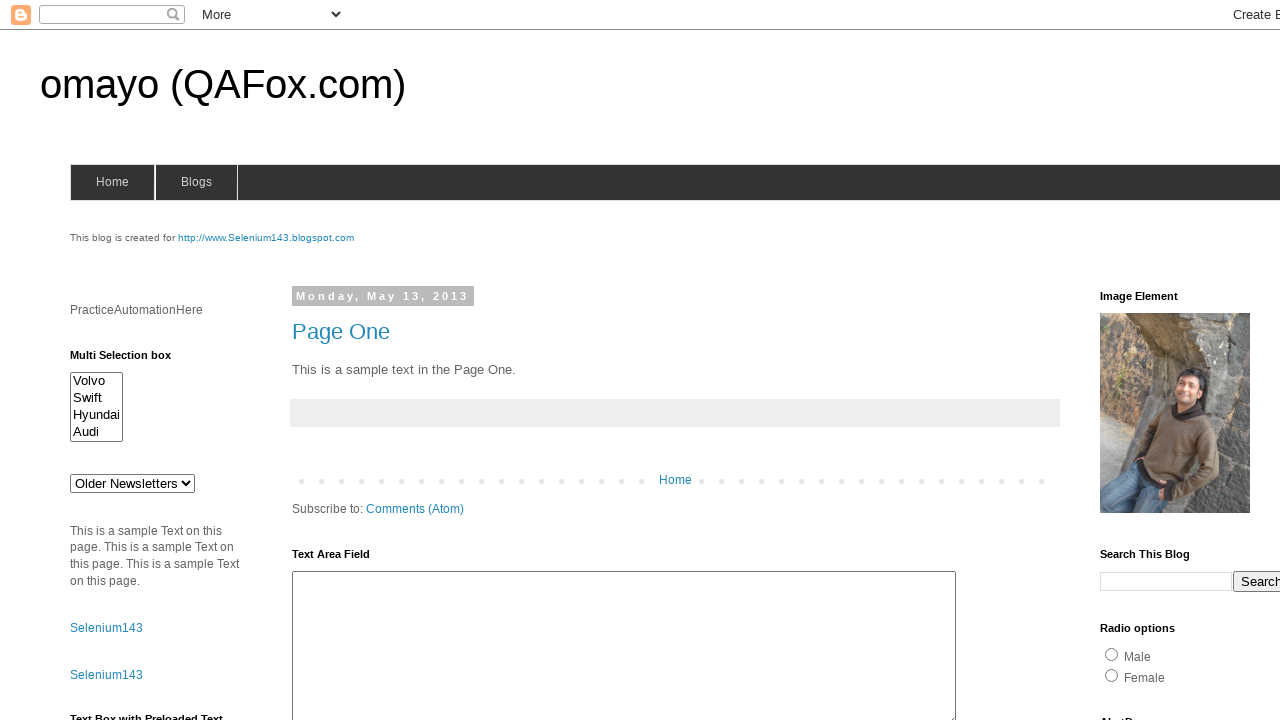

Navigated to https://omayo.blogspot.com/
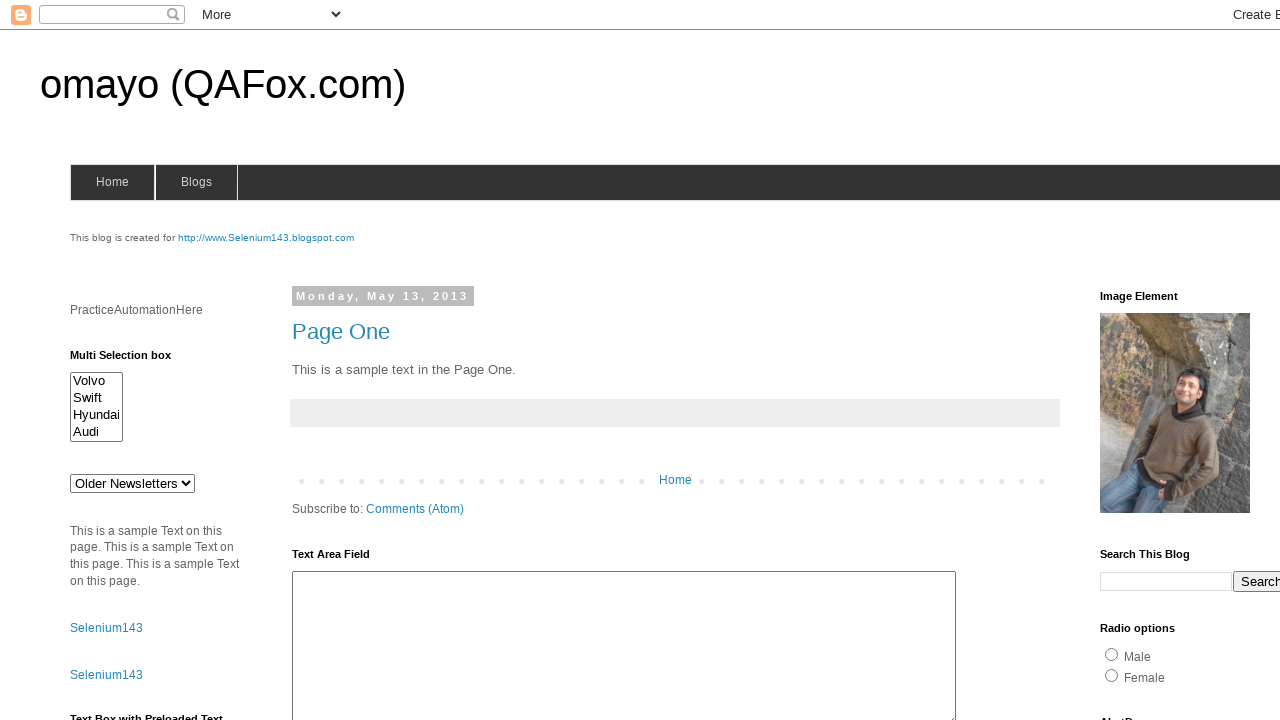

Selected 'doc 3' from dropdown by visible text on #drop1
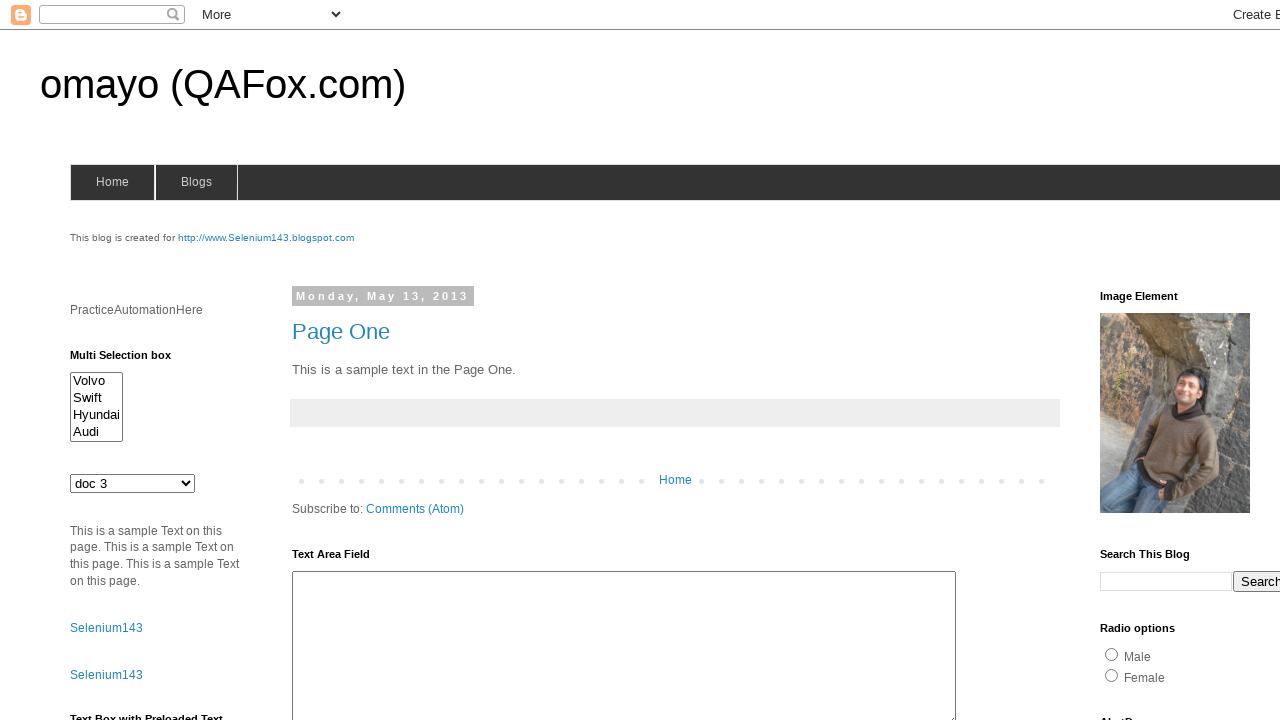

Selected dropdown option at index 2 on #drop1
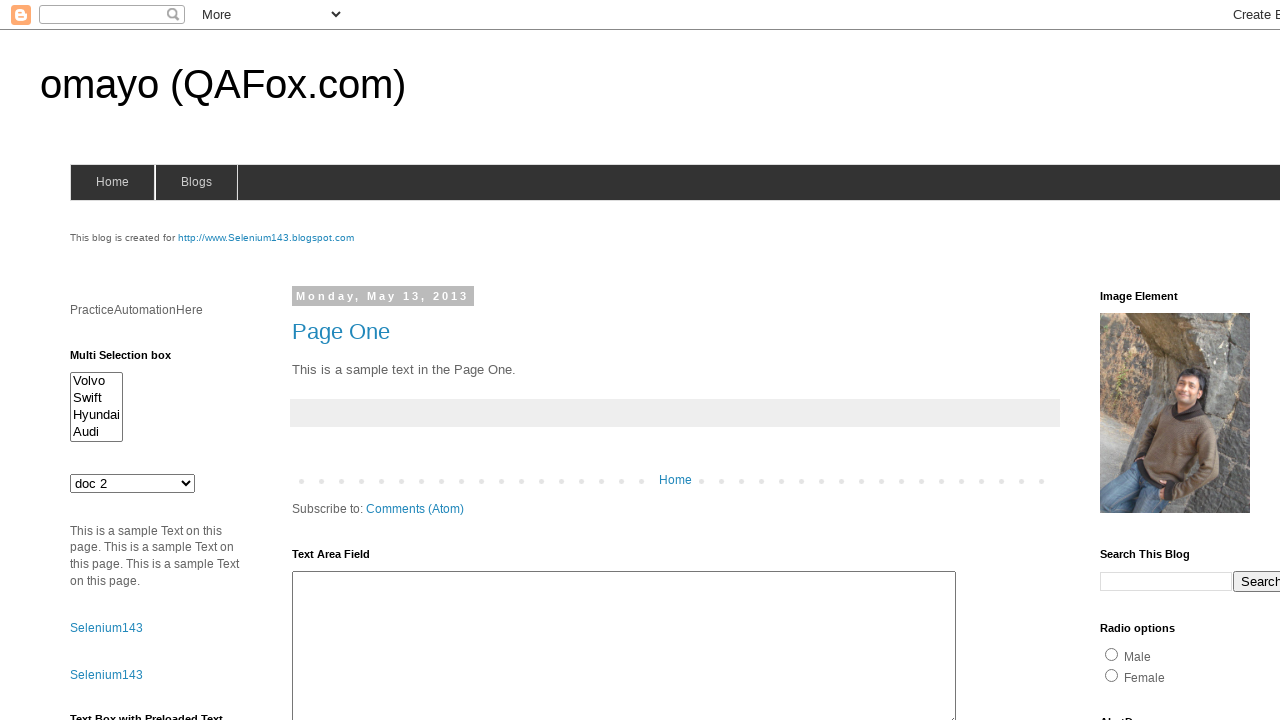

Selected dropdown option with value 'mno' on #drop1
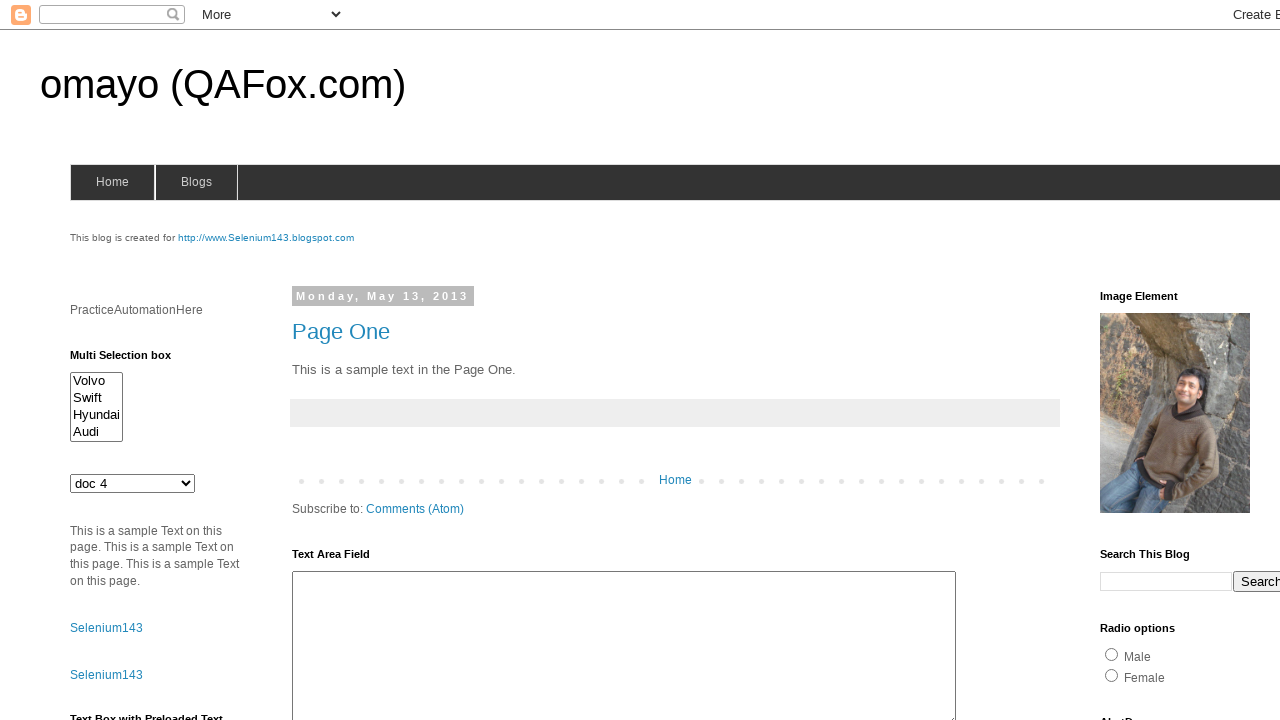

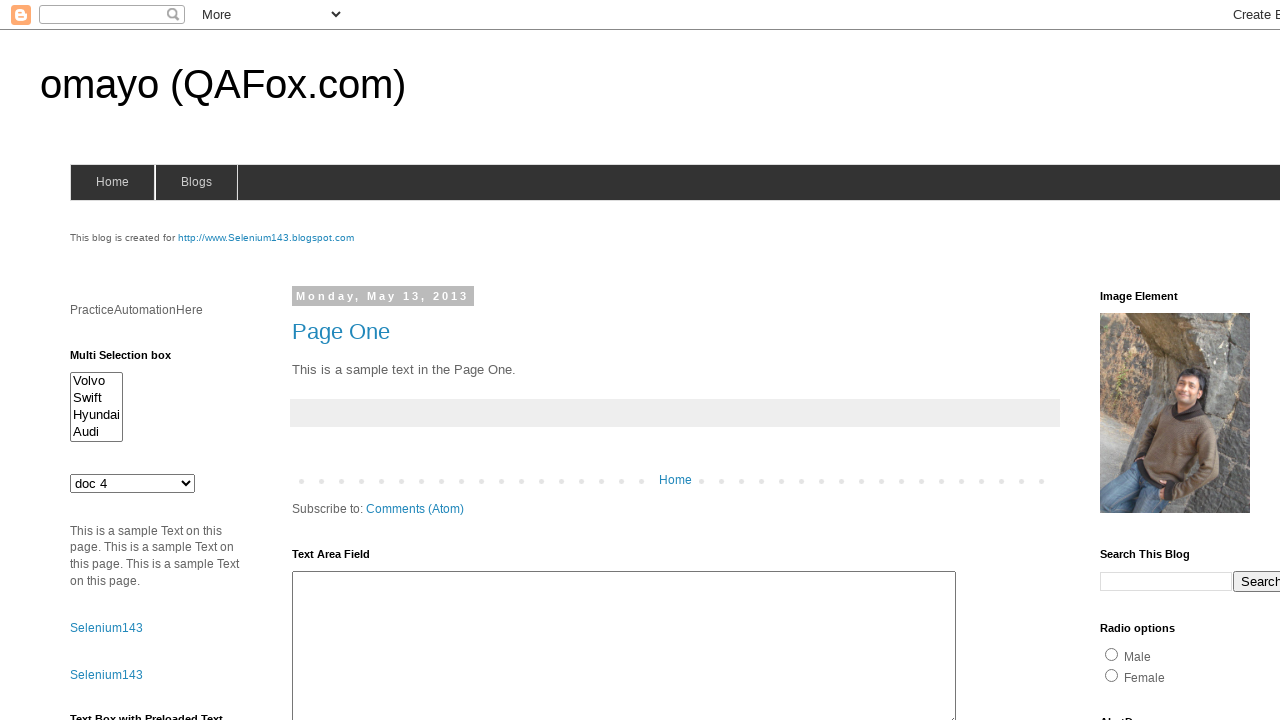